Tests shadow DOM interaction by accessing an element within a shadow root and entering text into an input field

Starting URL: https://books-pwakit.appspot.com/

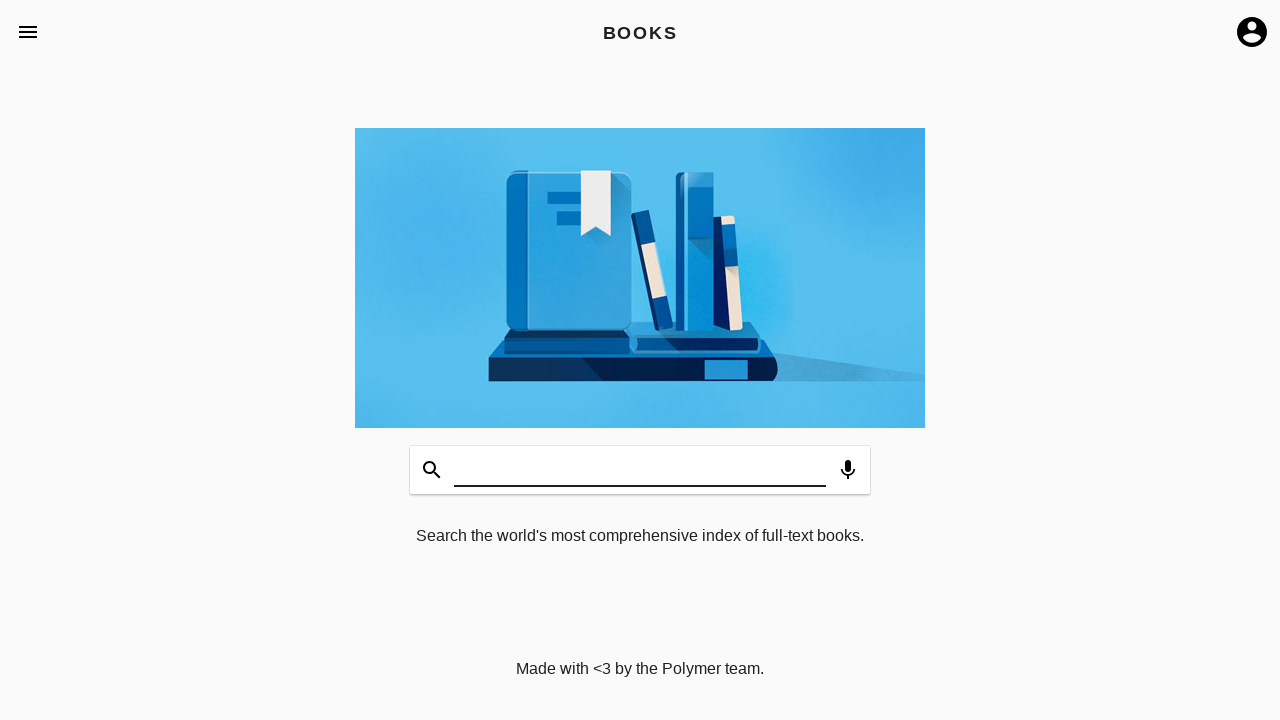

Shadow host element 'book-app' with apptitle 'BOOKS' is present
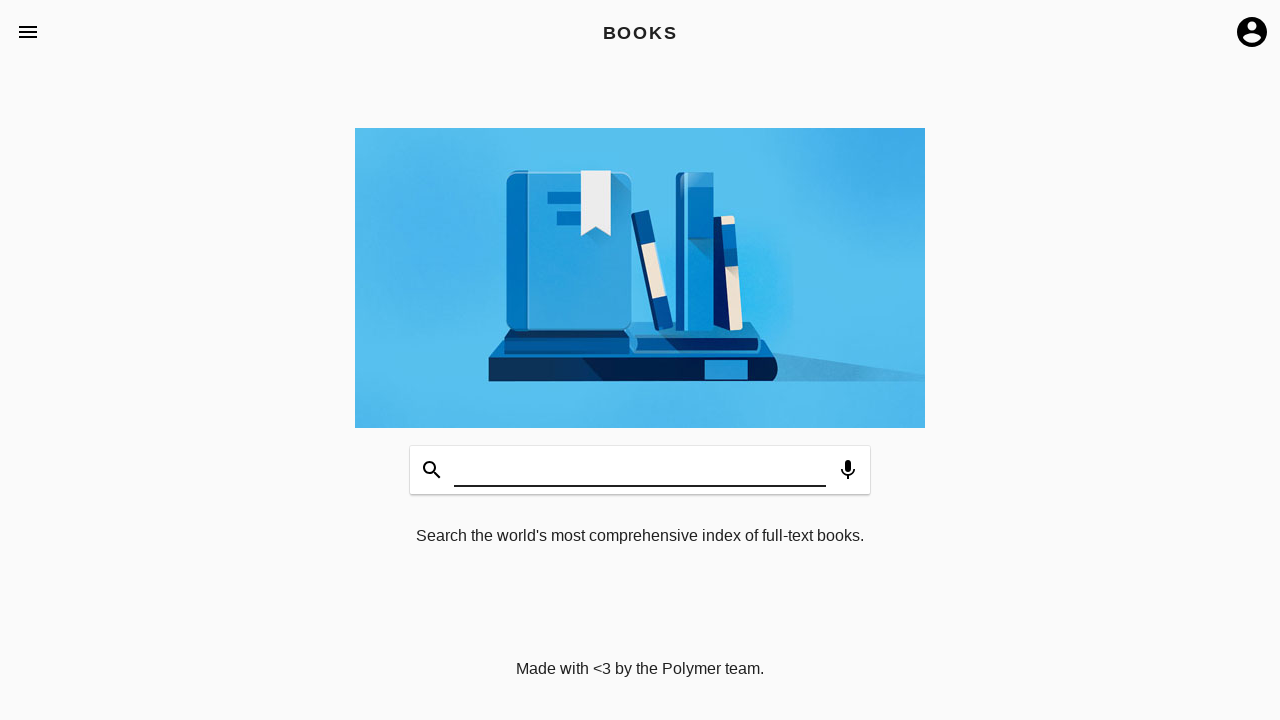

Entered text 'Welcome to shadow dom' into shadow DOM input field on book-app[apptitle='BOOKS'] >> #input
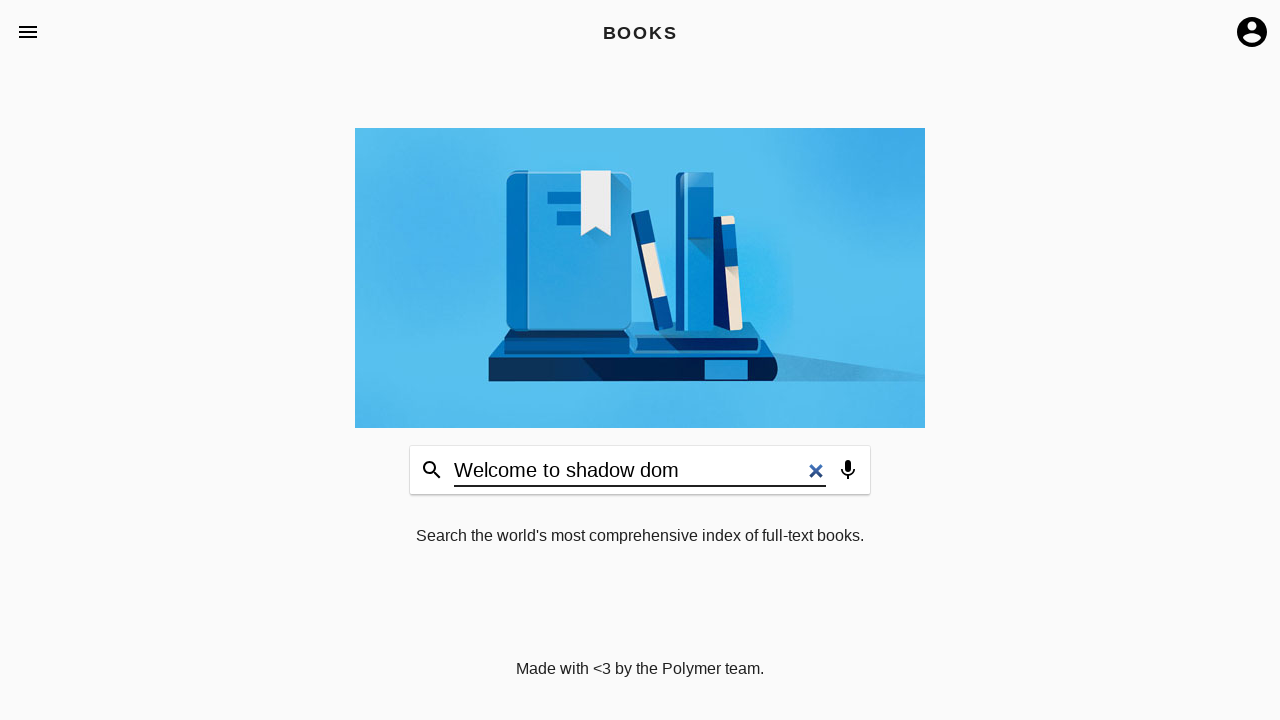

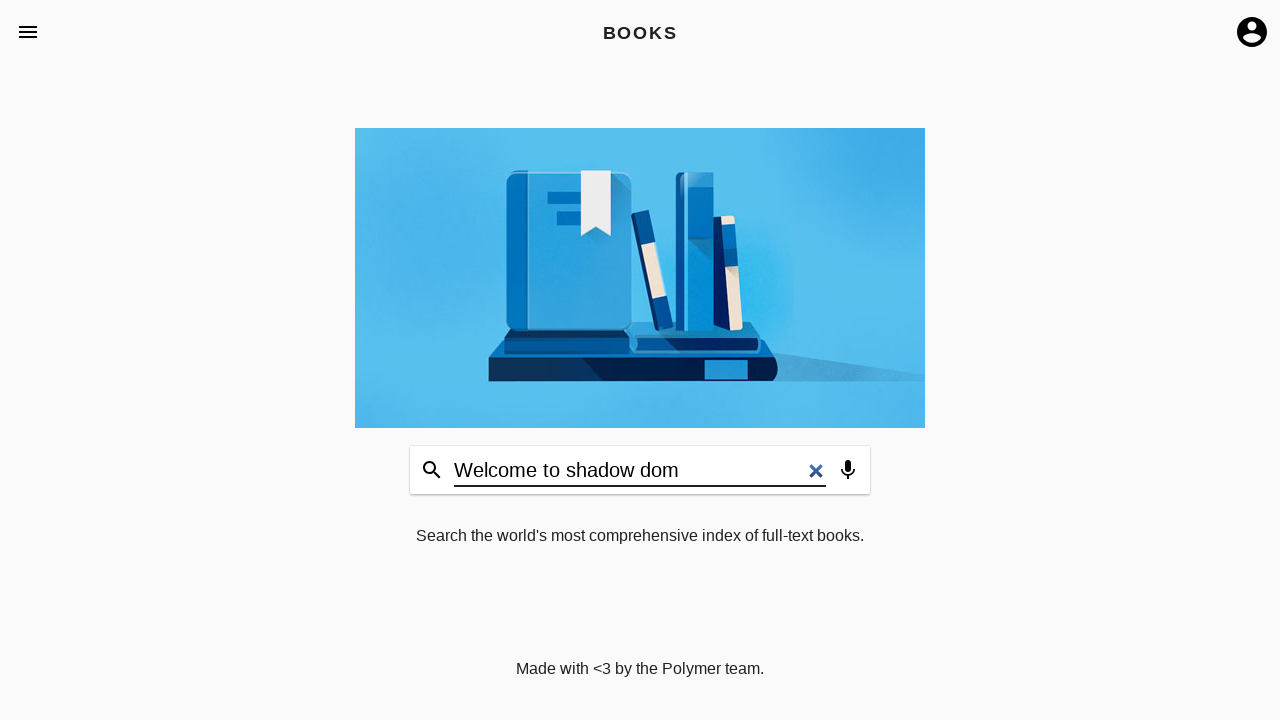